Tests that an item is removed when edited to an empty string

Starting URL: https://demo.playwright.dev/todomvc

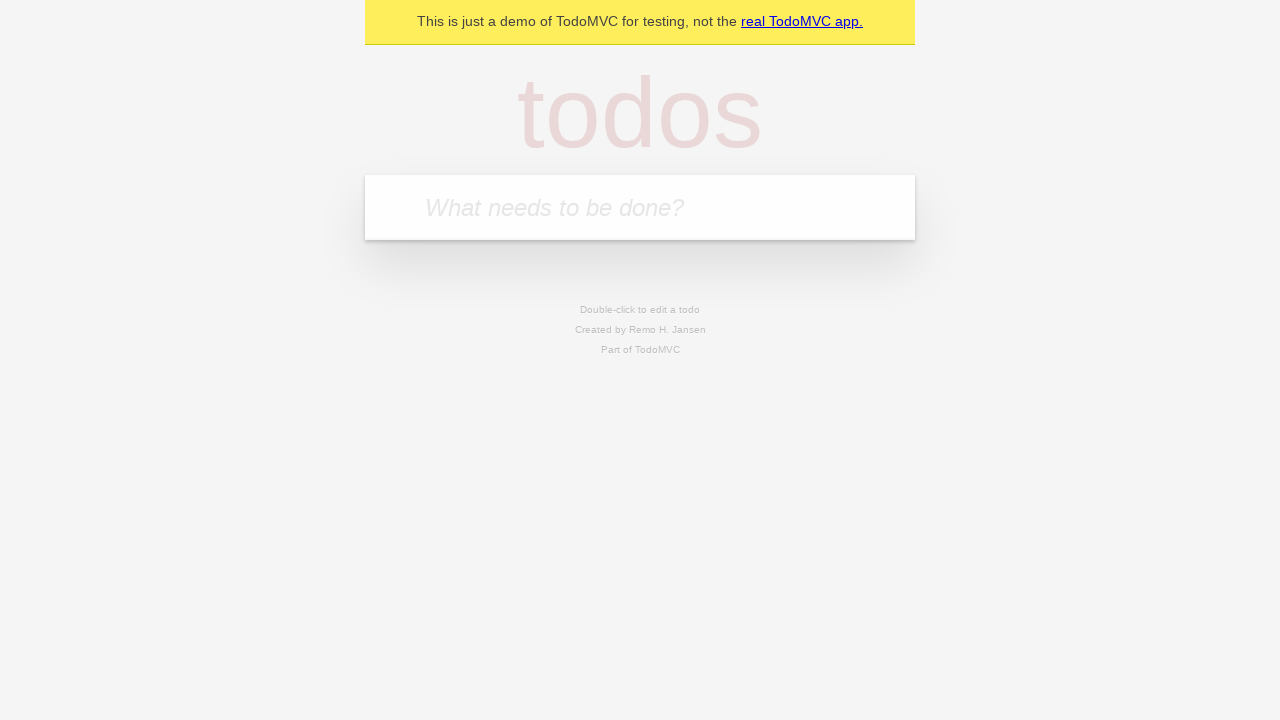

Filled new todo input with 'buy some cheese' on internal:attr=[placeholder="What needs to be done?"i]
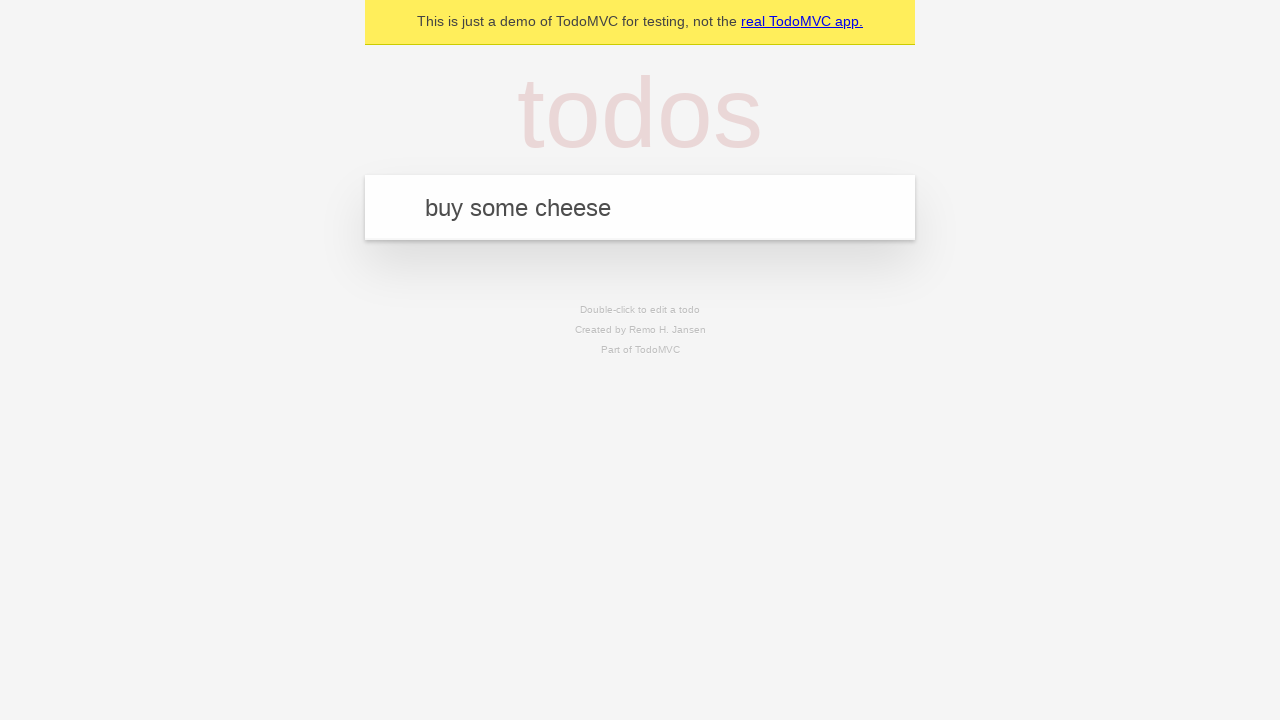

Pressed Enter to add todo 'buy some cheese' on internal:attr=[placeholder="What needs to be done?"i]
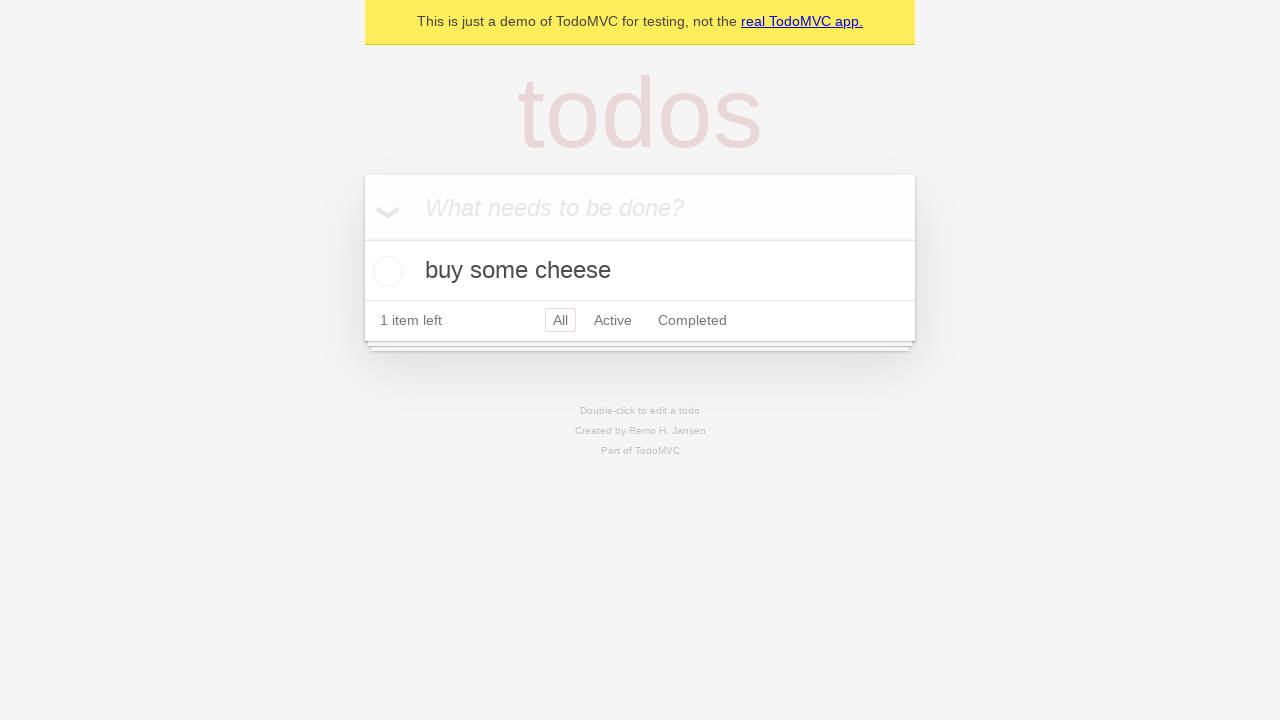

Filled new todo input with 'feed the cat' on internal:attr=[placeholder="What needs to be done?"i]
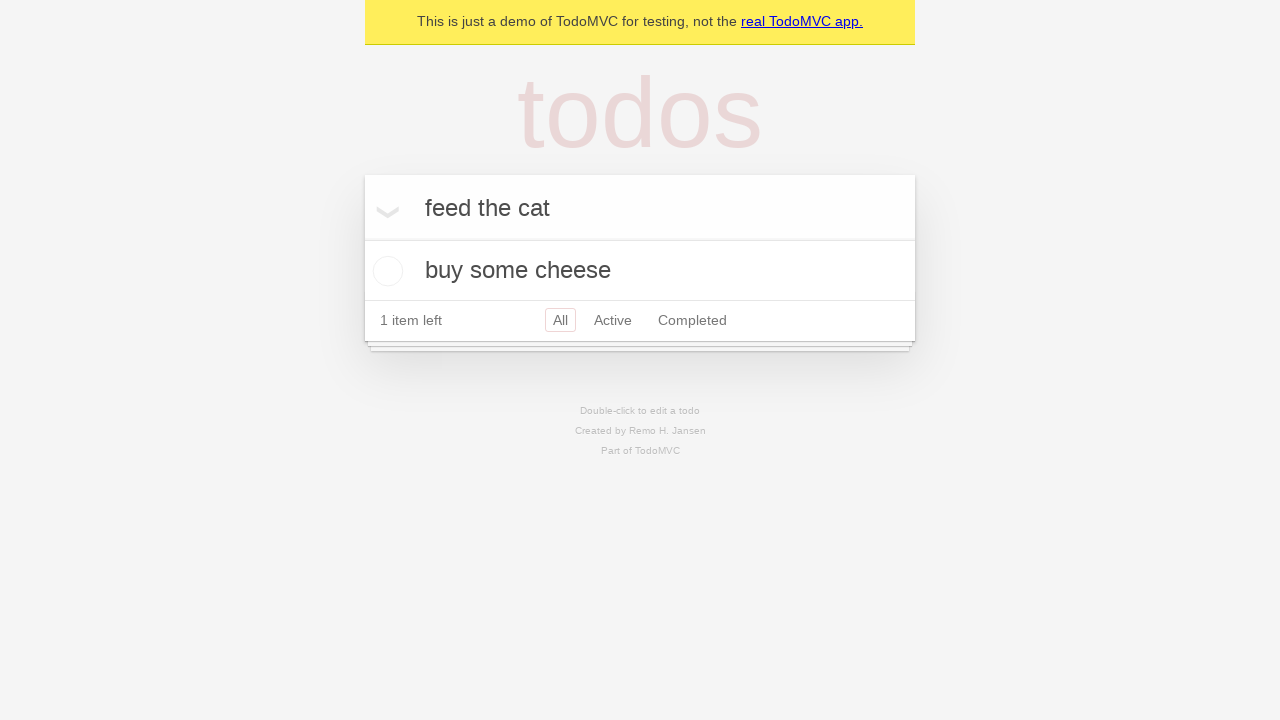

Pressed Enter to add todo 'feed the cat' on internal:attr=[placeholder="What needs to be done?"i]
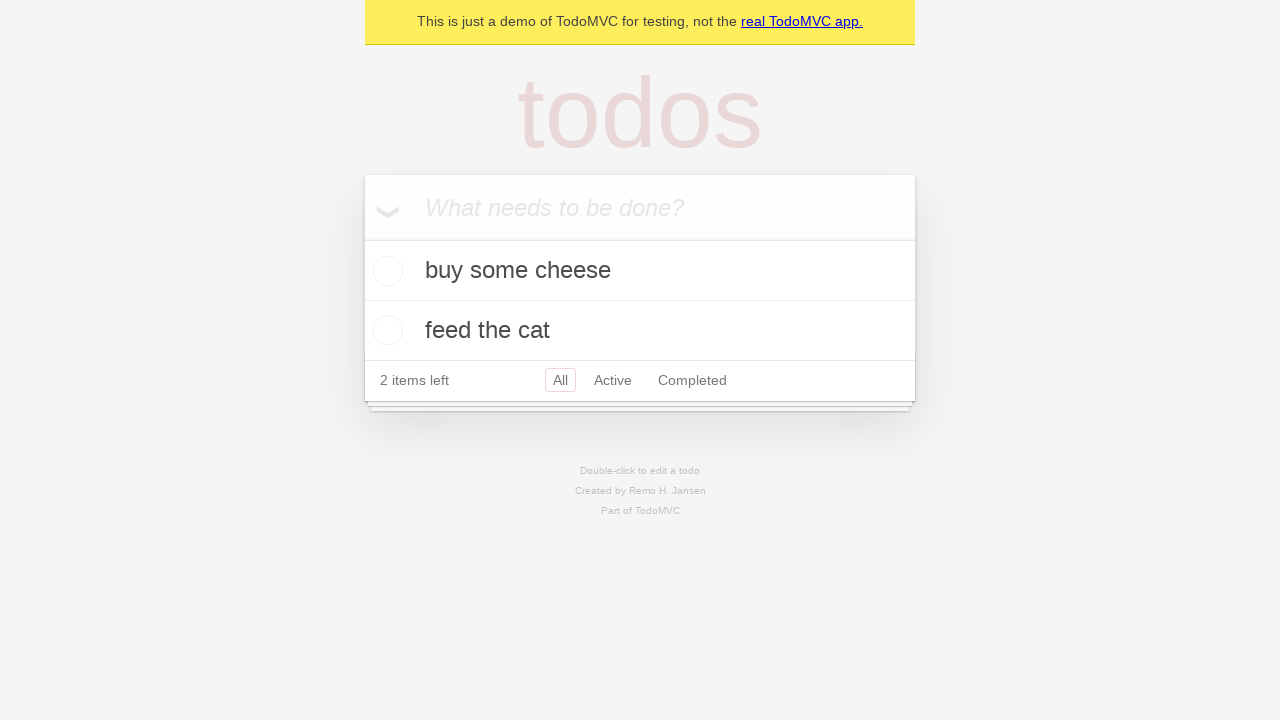

Filled new todo input with 'book a doctors appointment' on internal:attr=[placeholder="What needs to be done?"i]
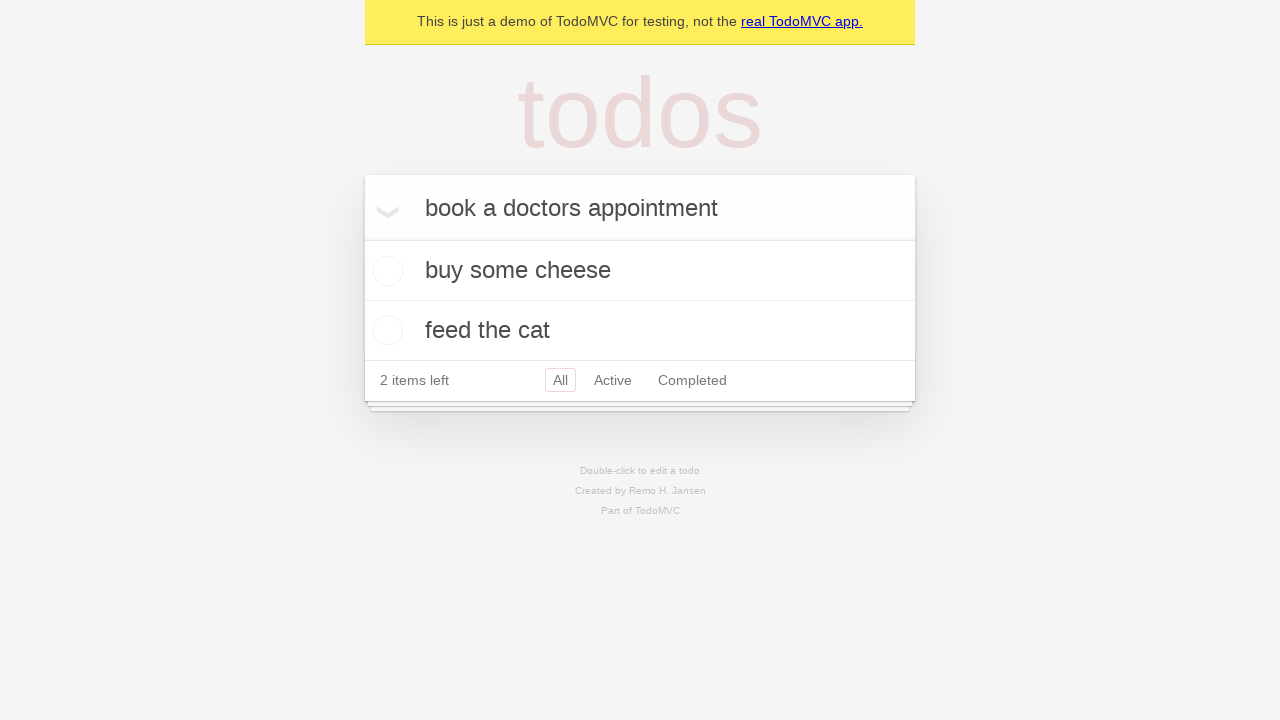

Pressed Enter to add todo 'book a doctors appointment' on internal:attr=[placeholder="What needs to be done?"i]
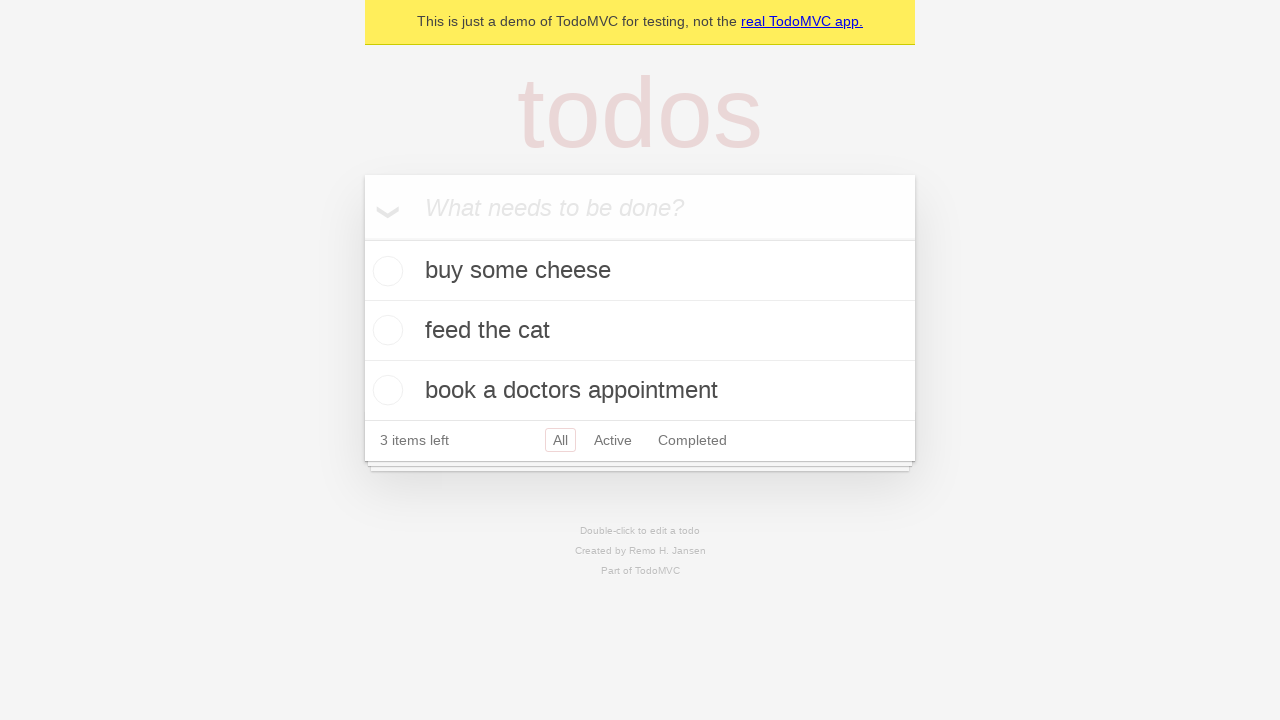

Double-clicked on second todo item to enter edit mode at (640, 331) on internal:testid=[data-testid="todo-item"s] >> nth=1
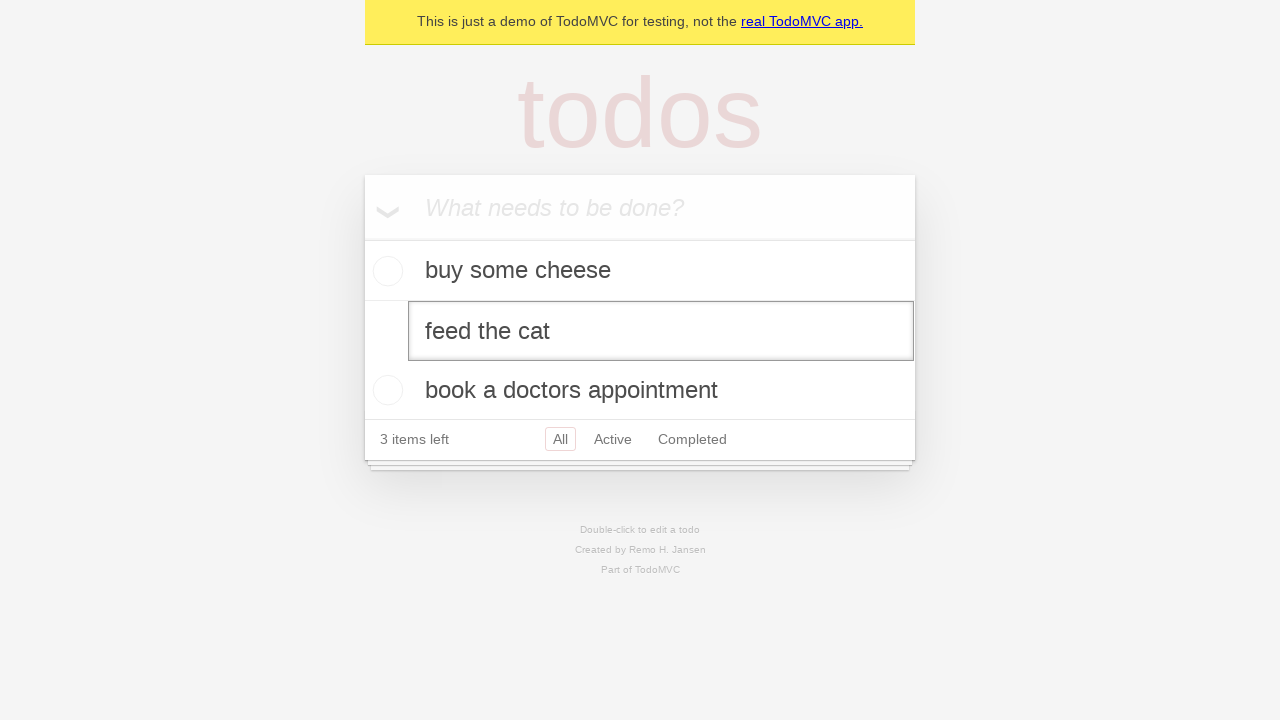

Cleared text from edit input by filling with empty string on internal:testid=[data-testid="todo-item"s] >> nth=1 >> internal:role=textbox[nam
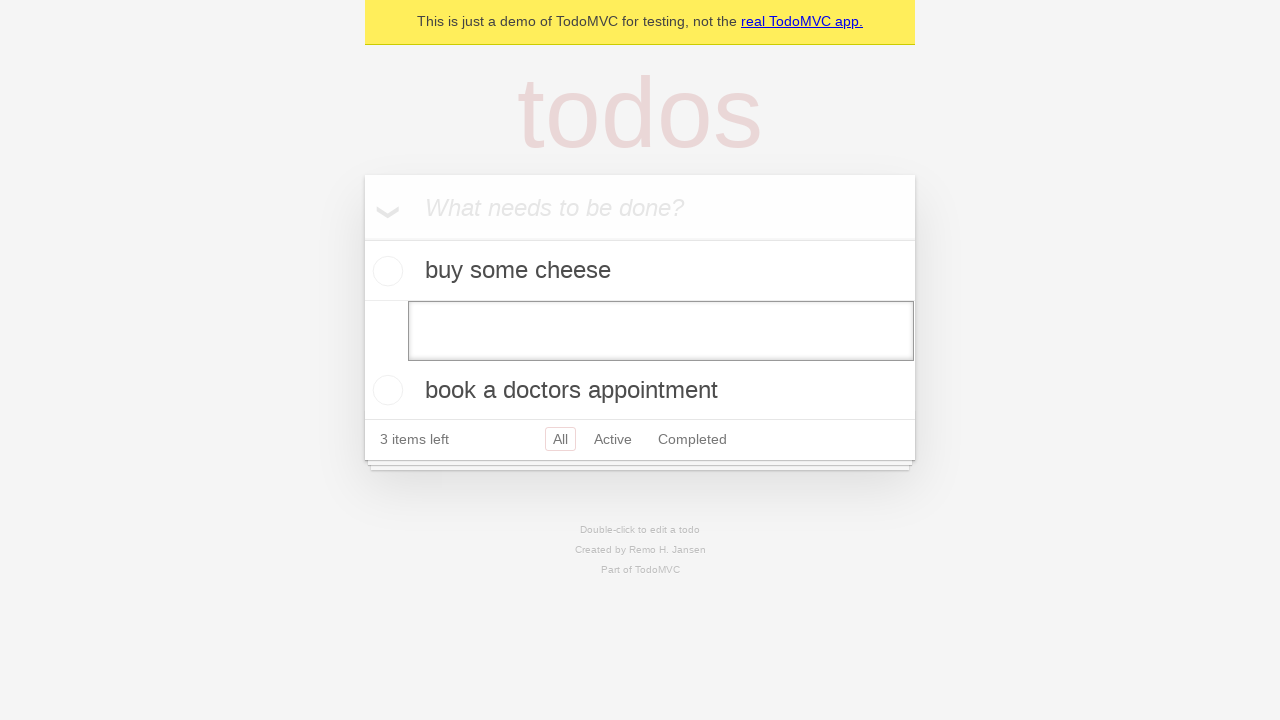

Pressed Enter to confirm removal of todo item on internal:testid=[data-testid="todo-item"s] >> nth=1 >> internal:role=textbox[nam
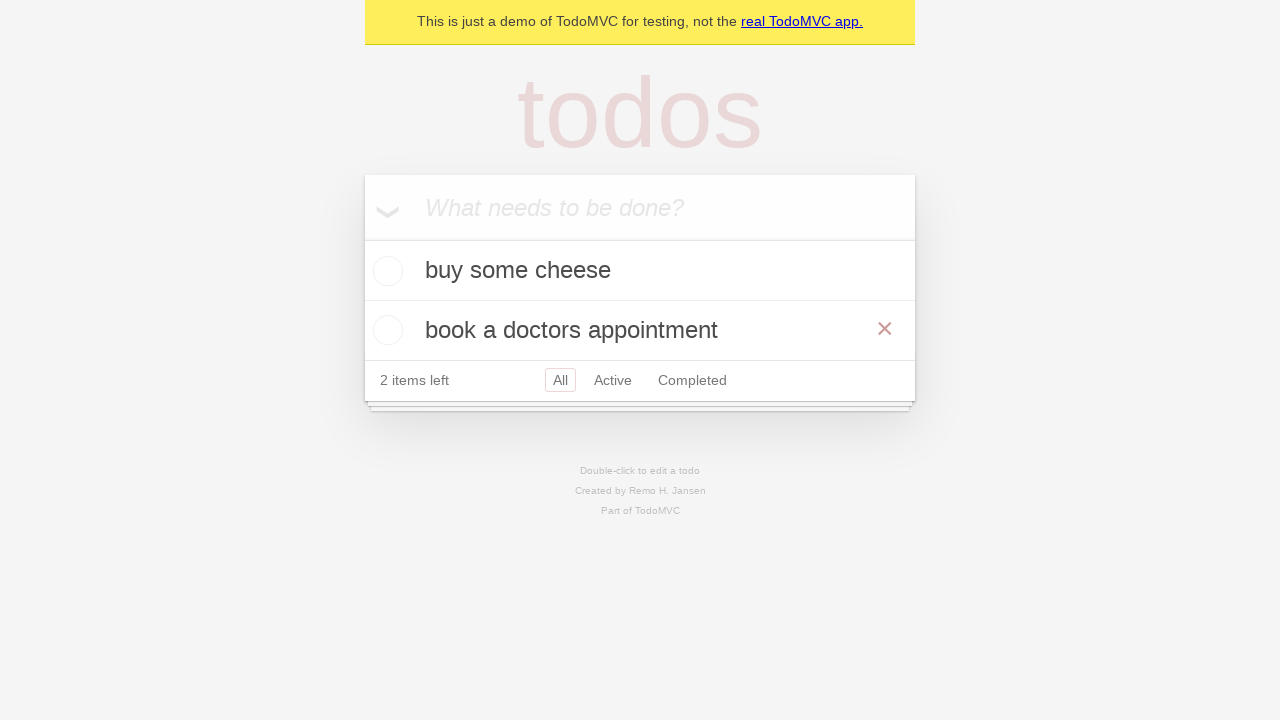

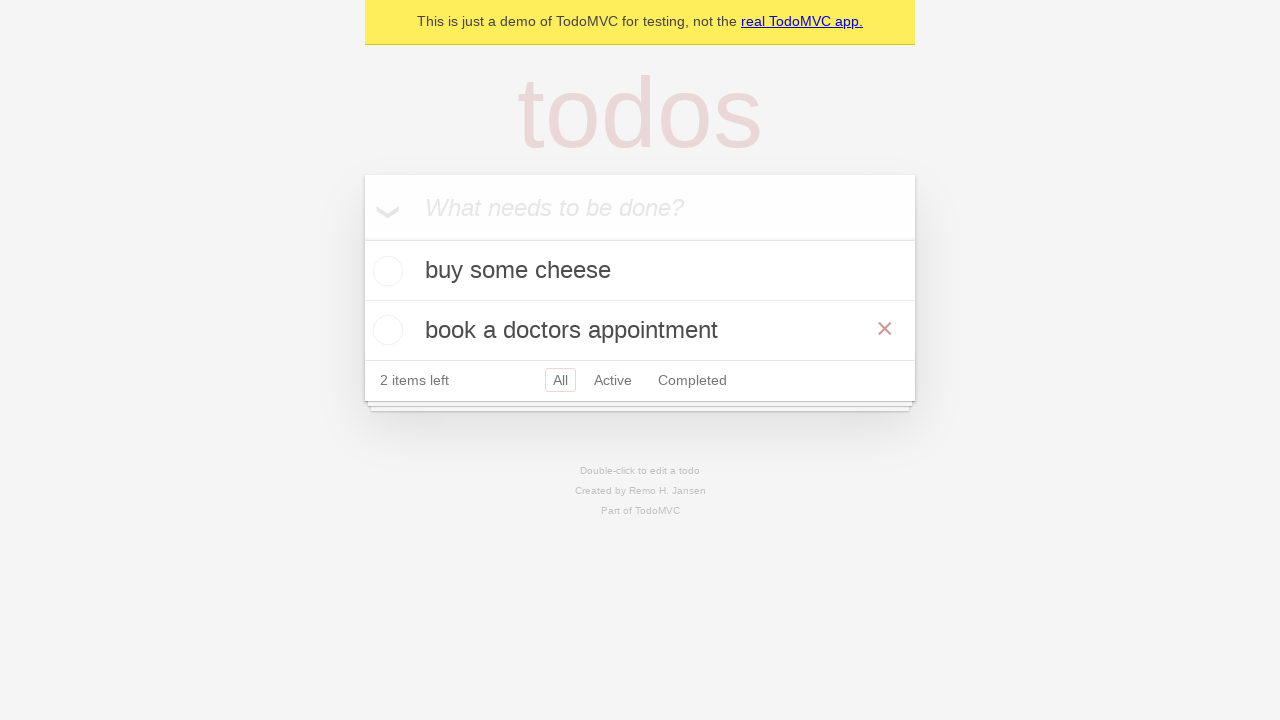